Tests registration form by filling in first name, last name, and email fields, then submitting the form and verifying successful registration message

Starting URL: http://suninjuly.github.io/registration1.html

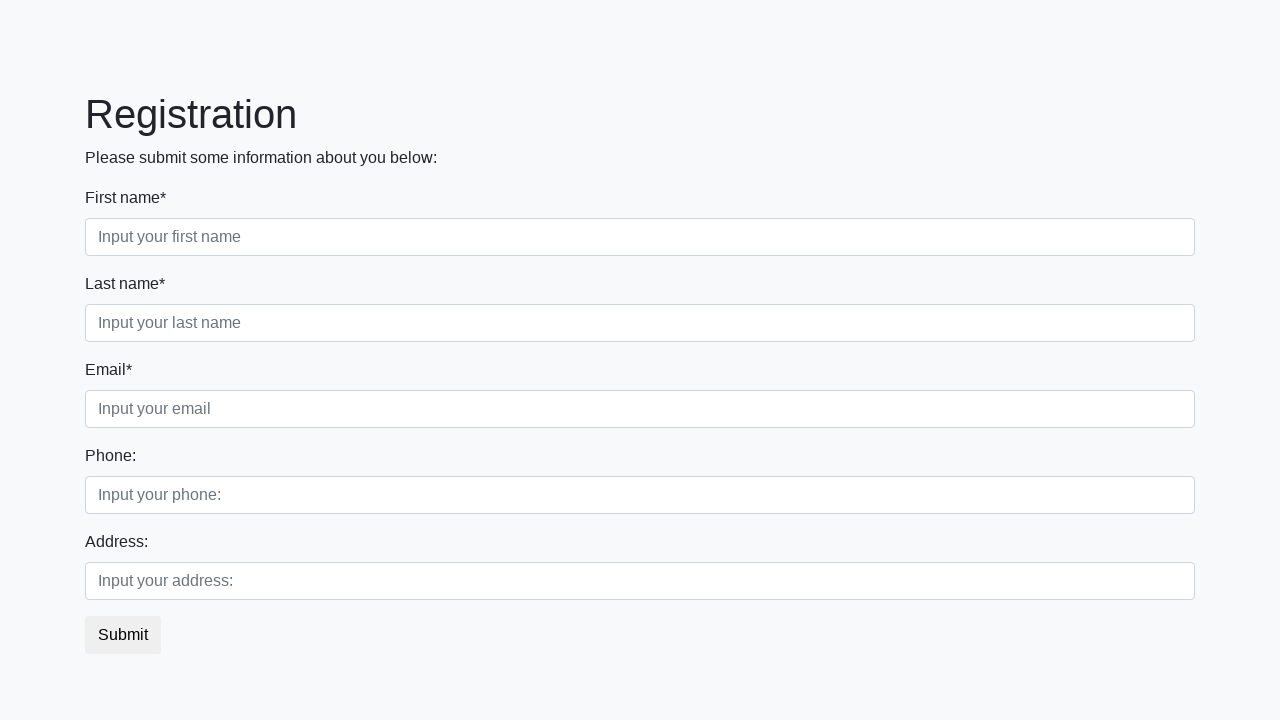

Filled first name field with 'Natalia' on .first_block .first
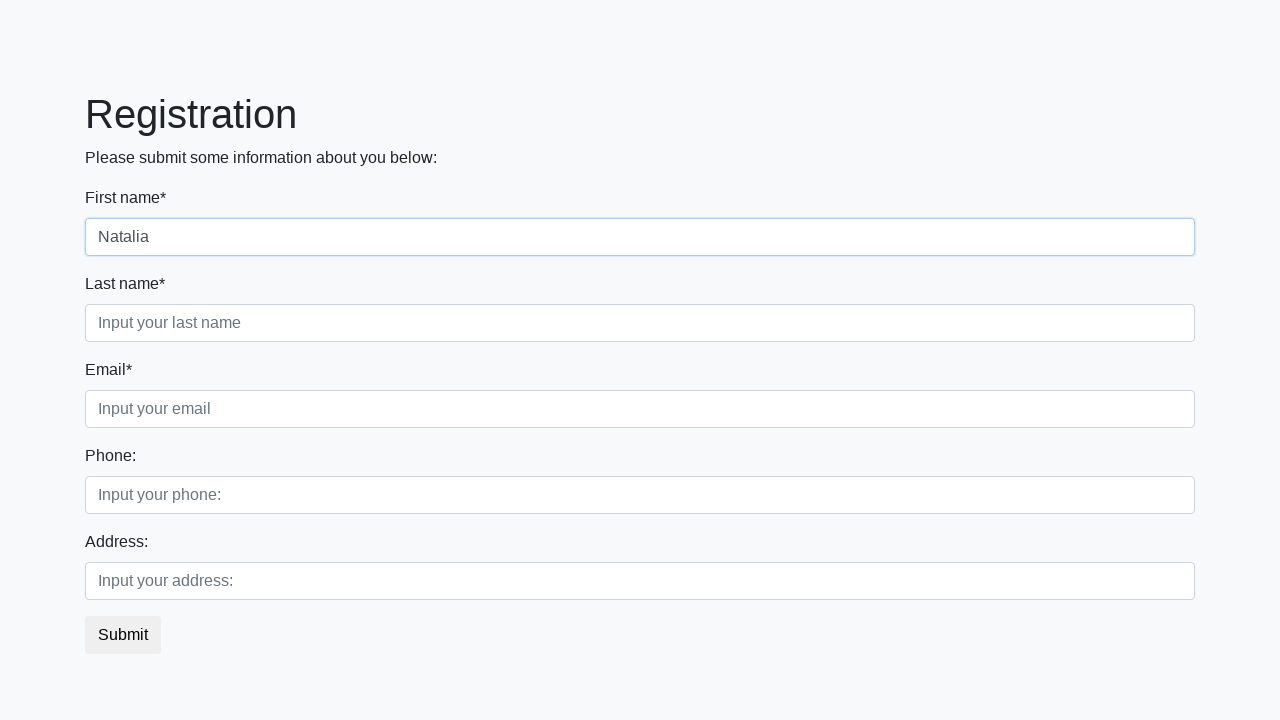

Filled last name field with 'Boichuk' on input[placeholder="Input your last name"]
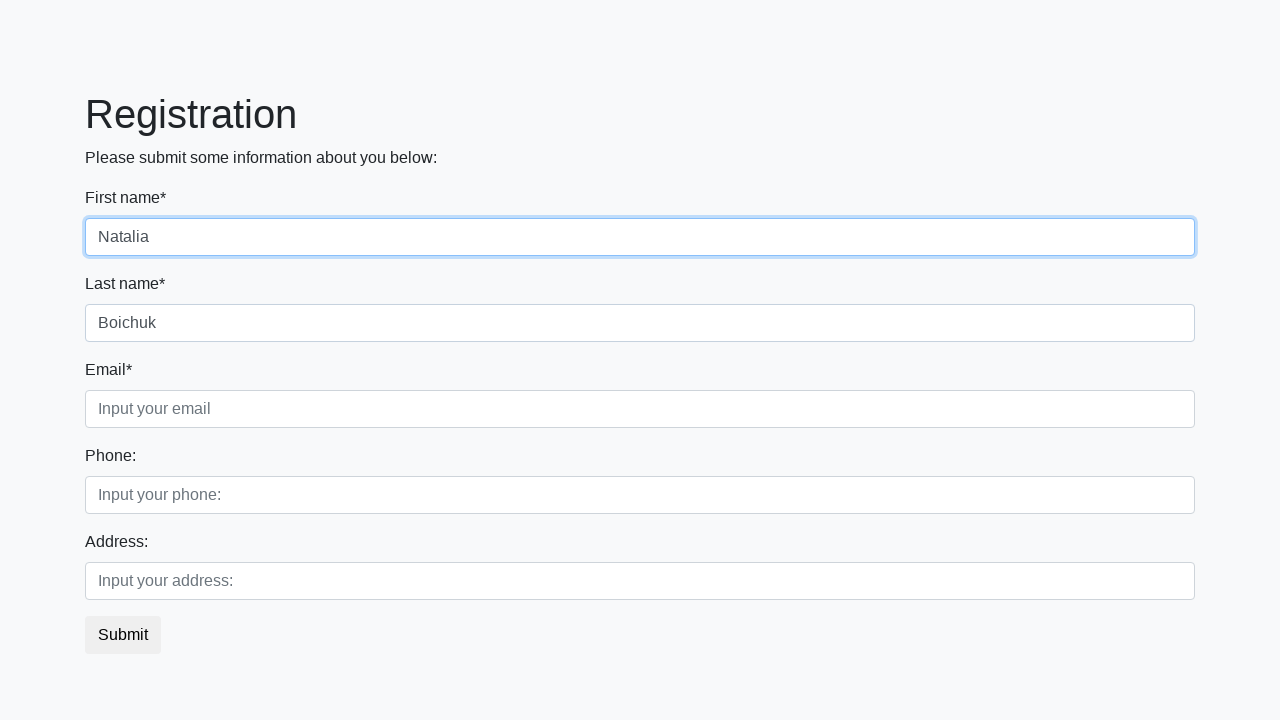

Filled email field with 'Natalia@gmail.com' on input[placeholder="Input your email"]
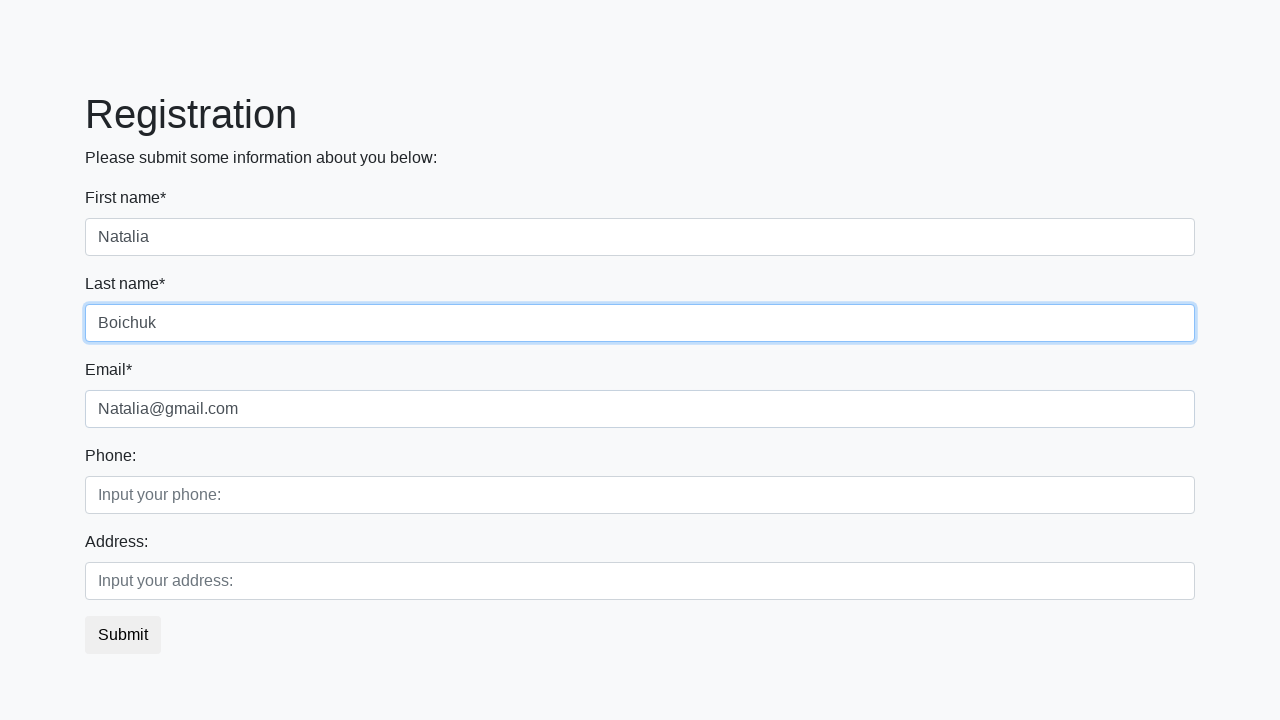

Clicked submit button to register at (123, 635) on button.btn
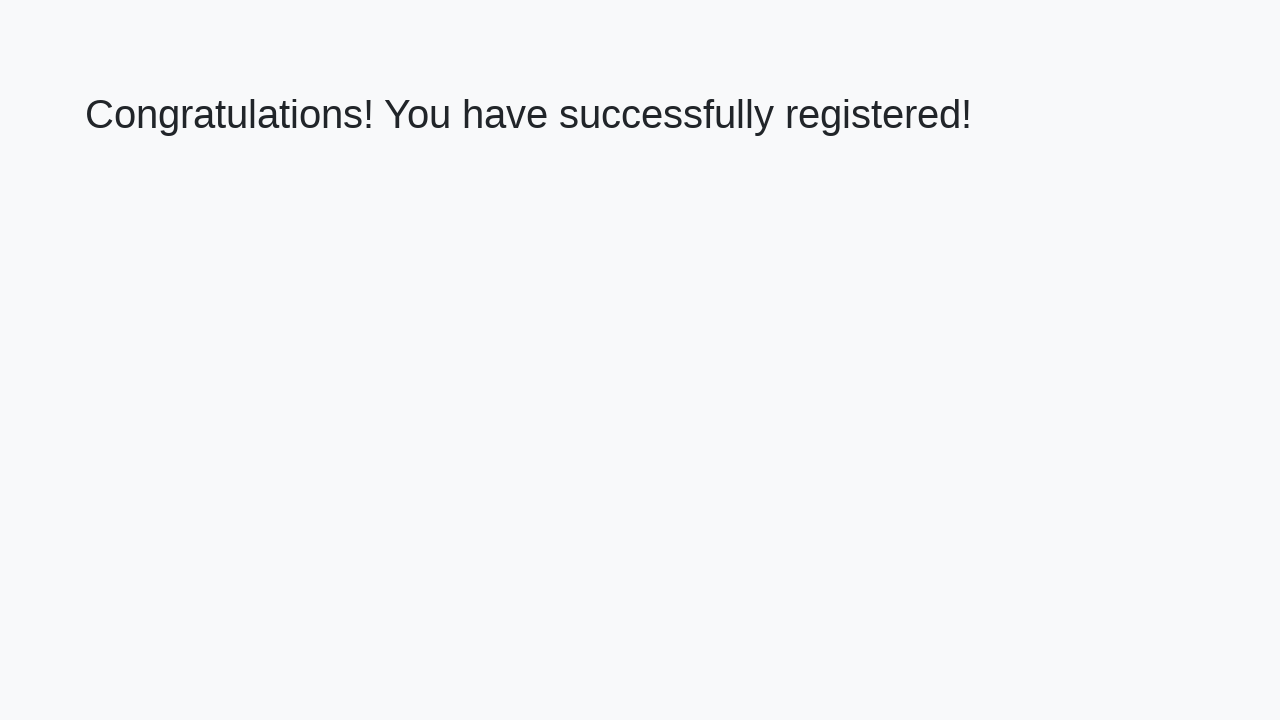

Success message heading loaded
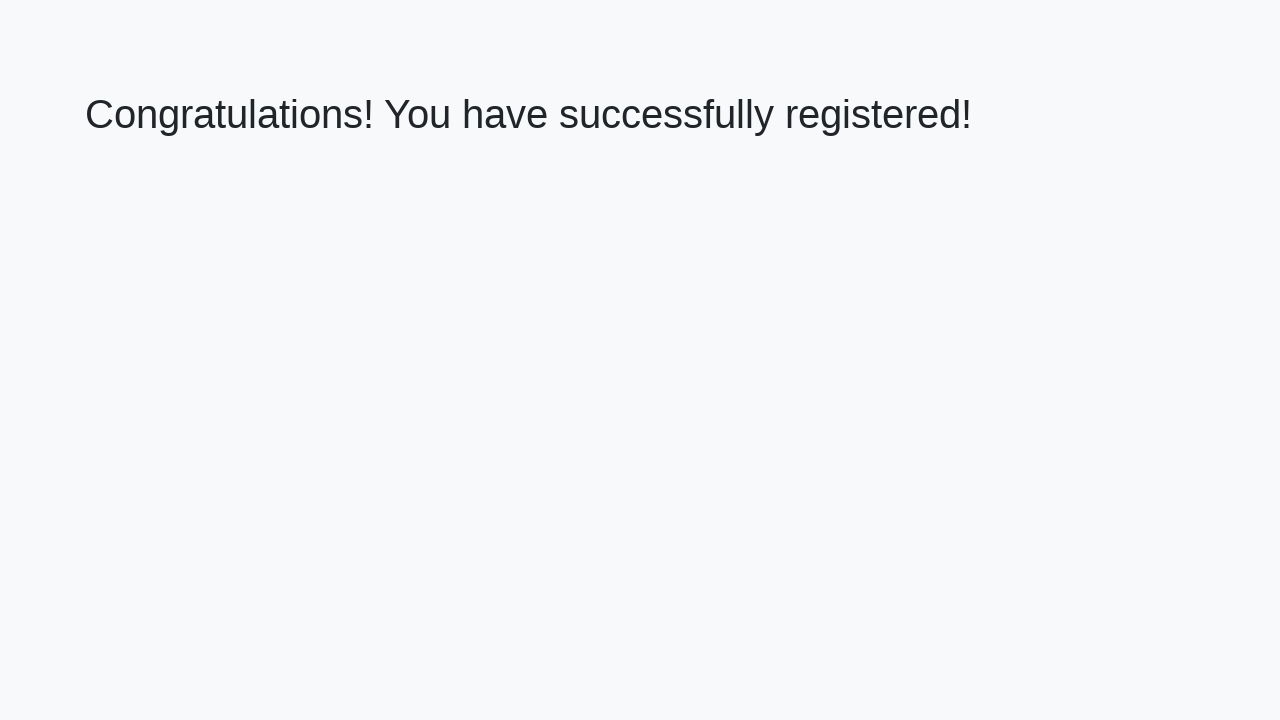

Retrieved success message text
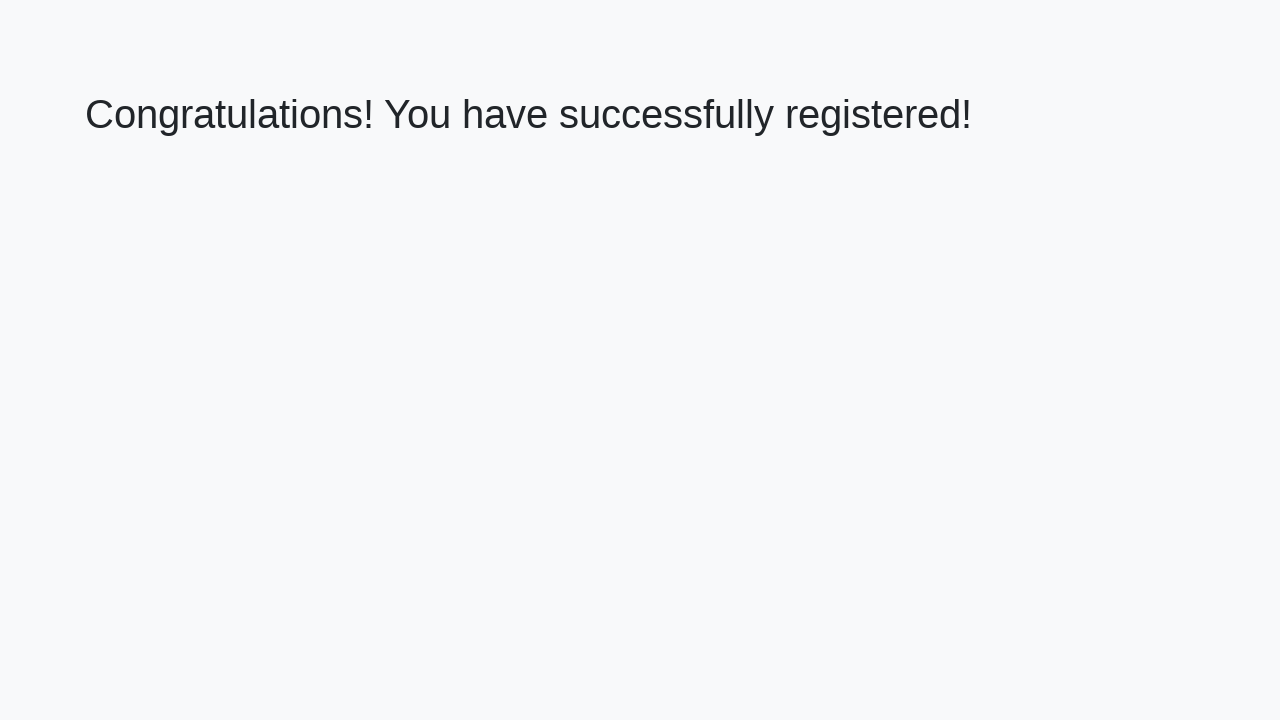

Verified successful registration message
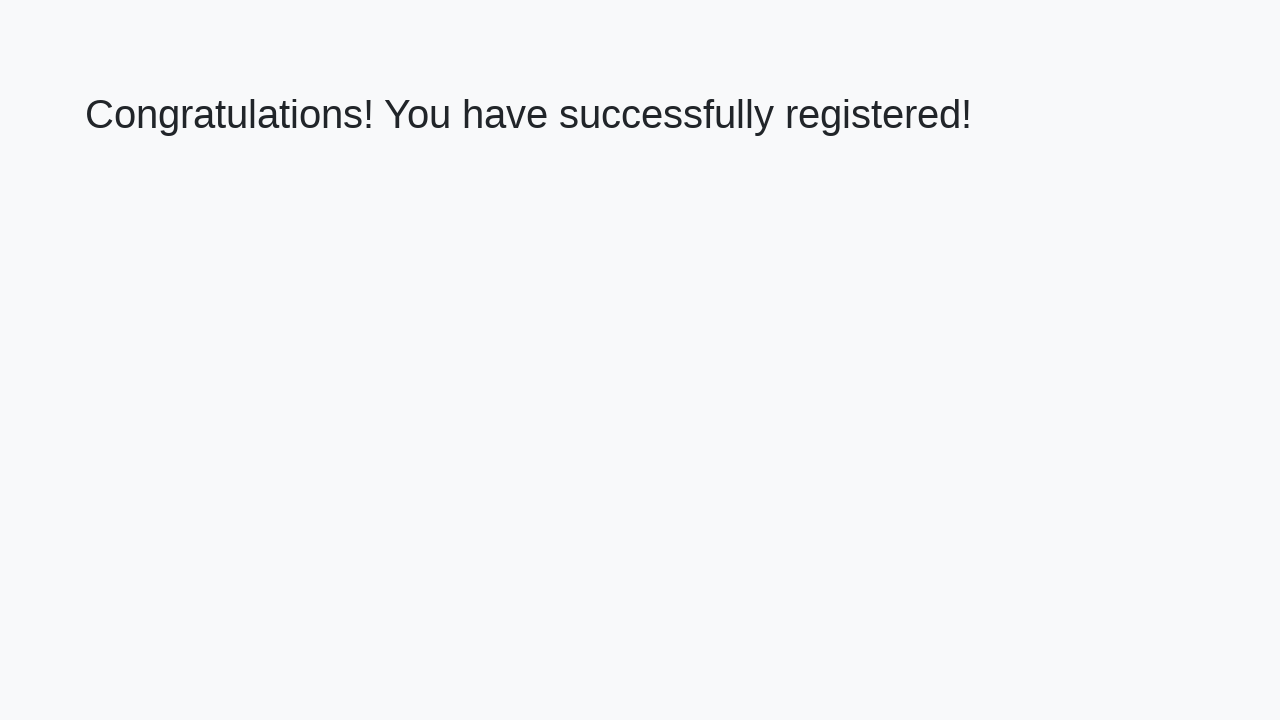

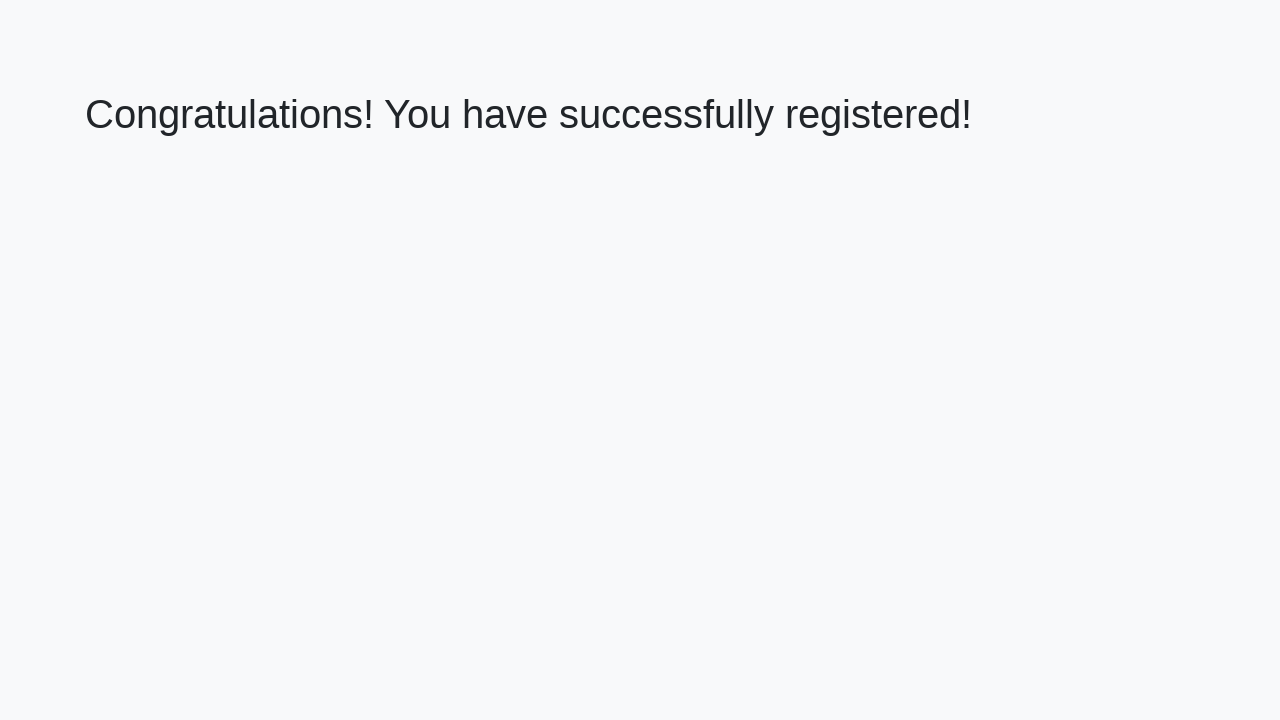